Tests that edits are saved when the input loses focus (blur event)

Starting URL: https://demo.playwright.dev/todomvc

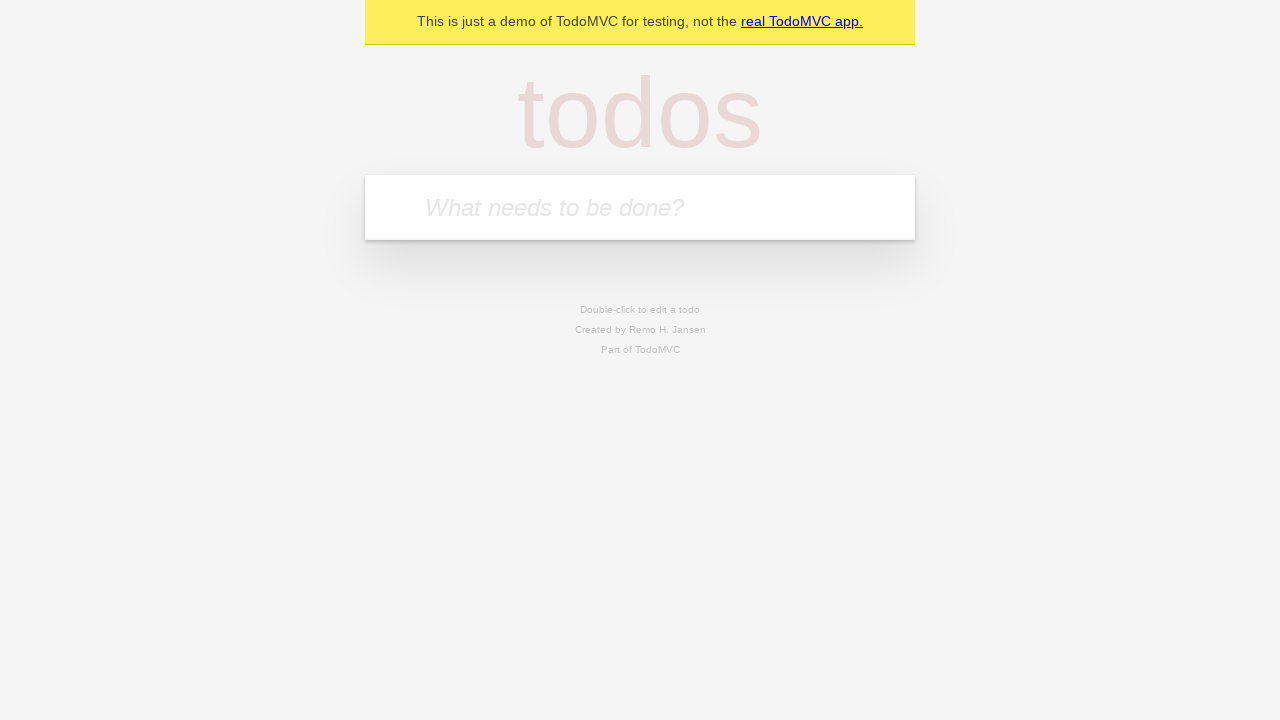

Filled first todo input with 'buy some cheese' on internal:attr=[placeholder="What needs to be done?"i]
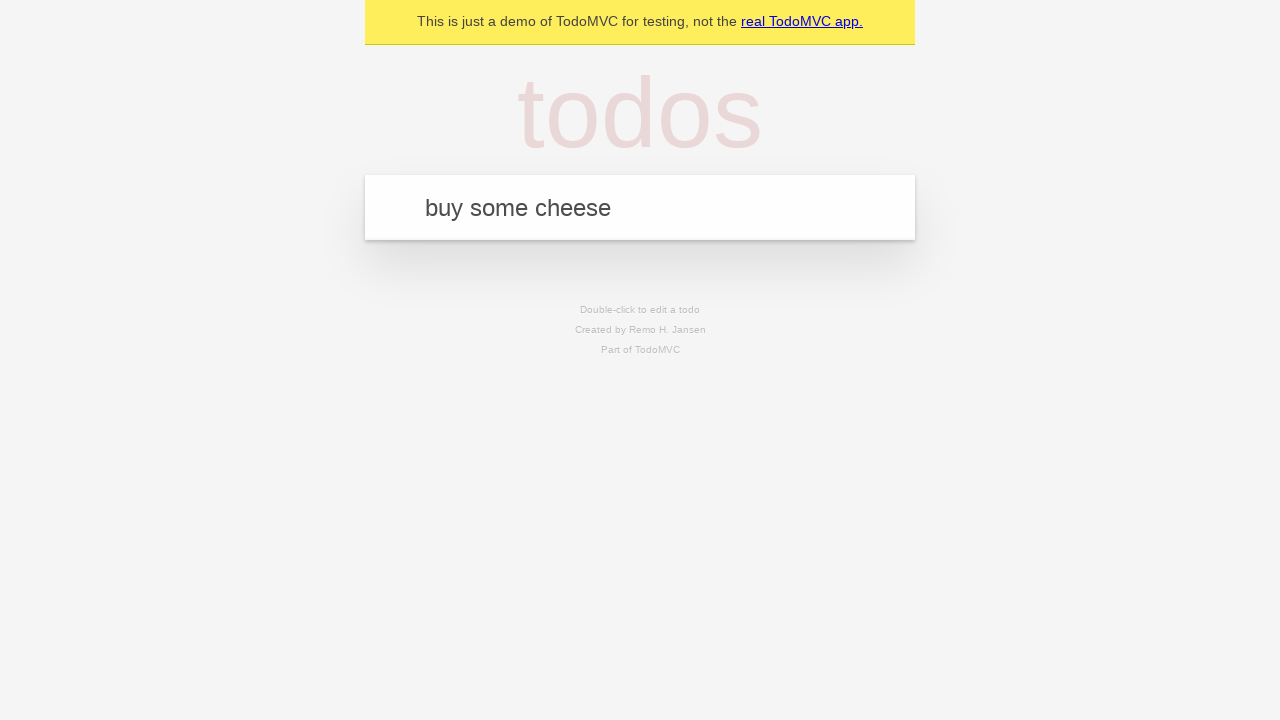

Pressed Enter to add first todo on internal:attr=[placeholder="What needs to be done?"i]
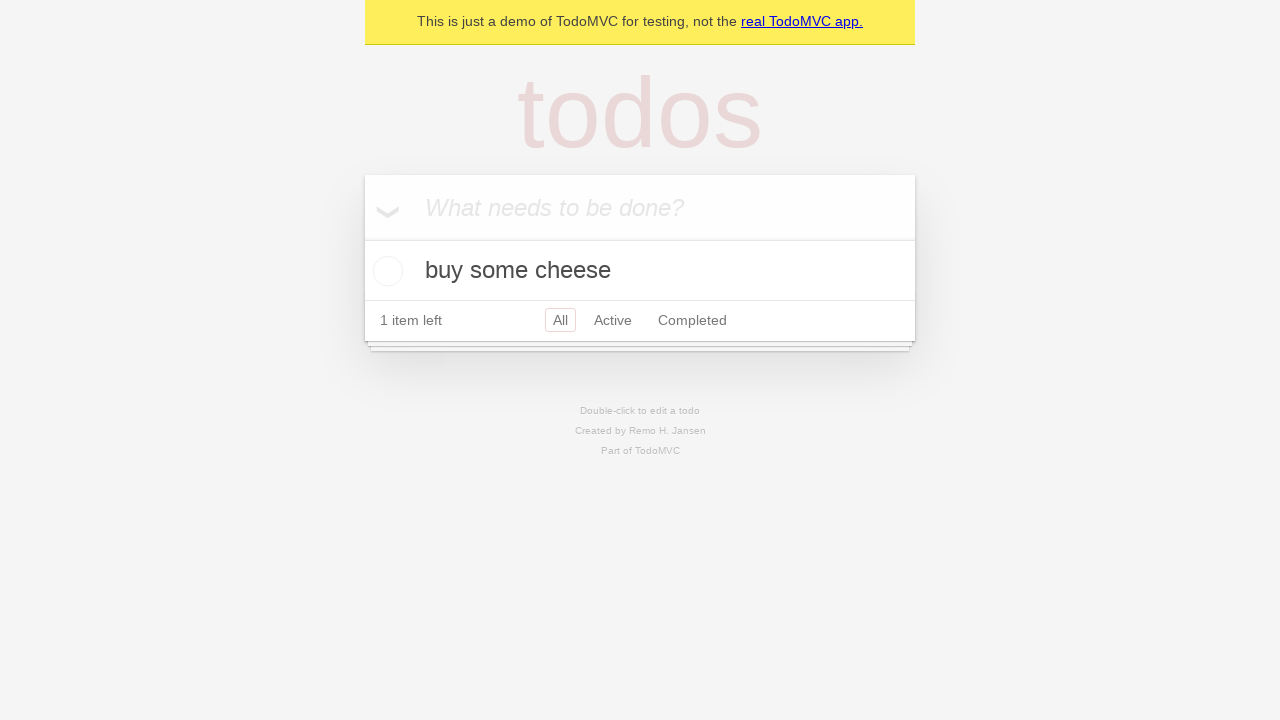

Filled second todo input with 'feed the cat' on internal:attr=[placeholder="What needs to be done?"i]
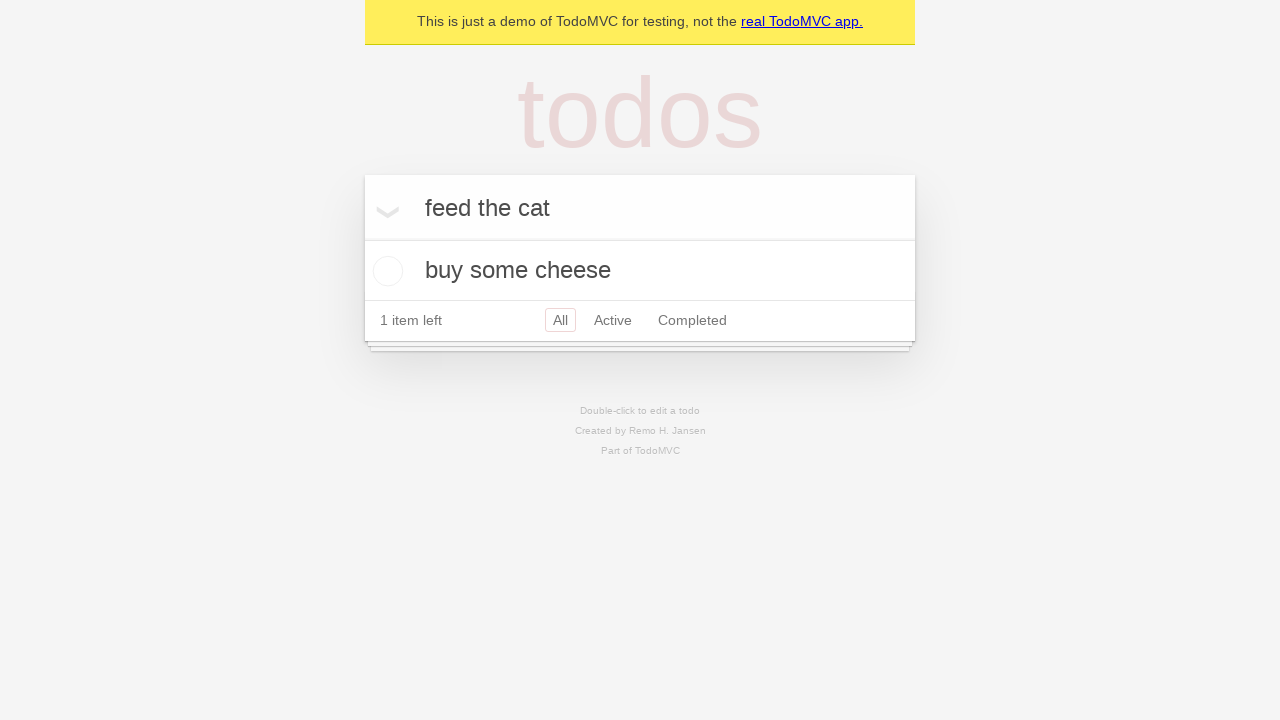

Pressed Enter to add second todo on internal:attr=[placeholder="What needs to be done?"i]
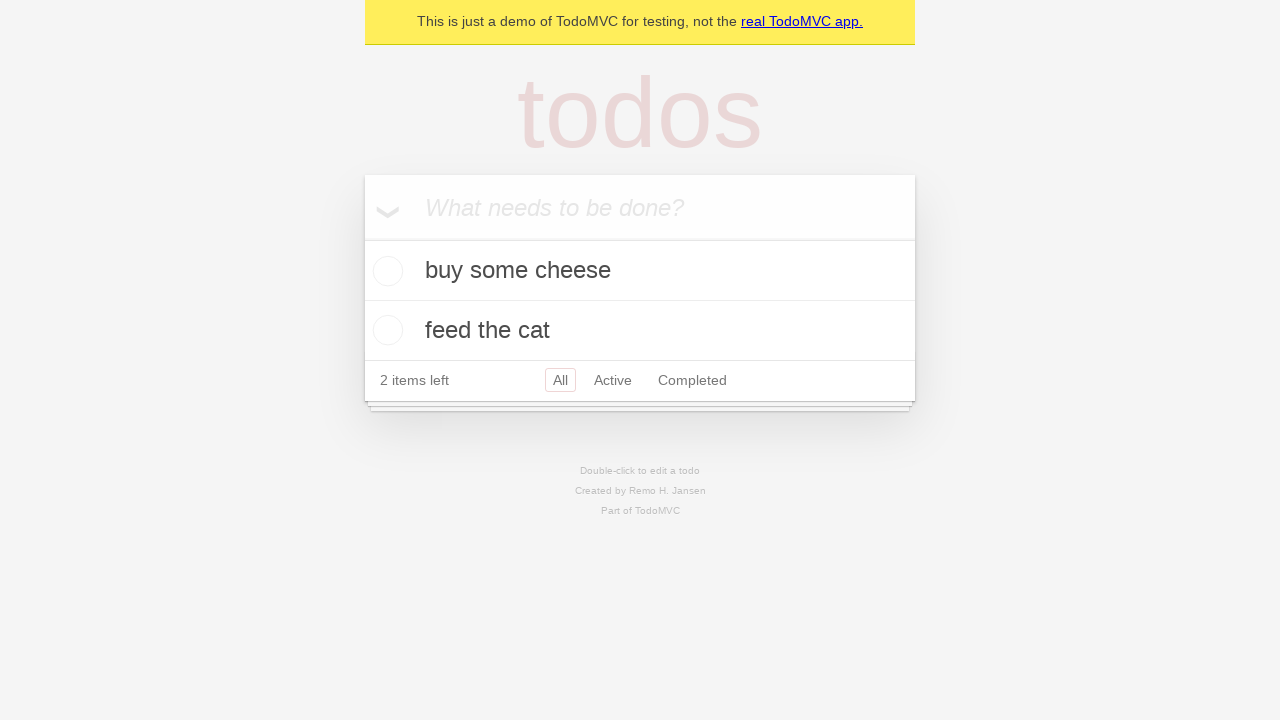

Filled third todo input with 'book a doctors appointment' on internal:attr=[placeholder="What needs to be done?"i]
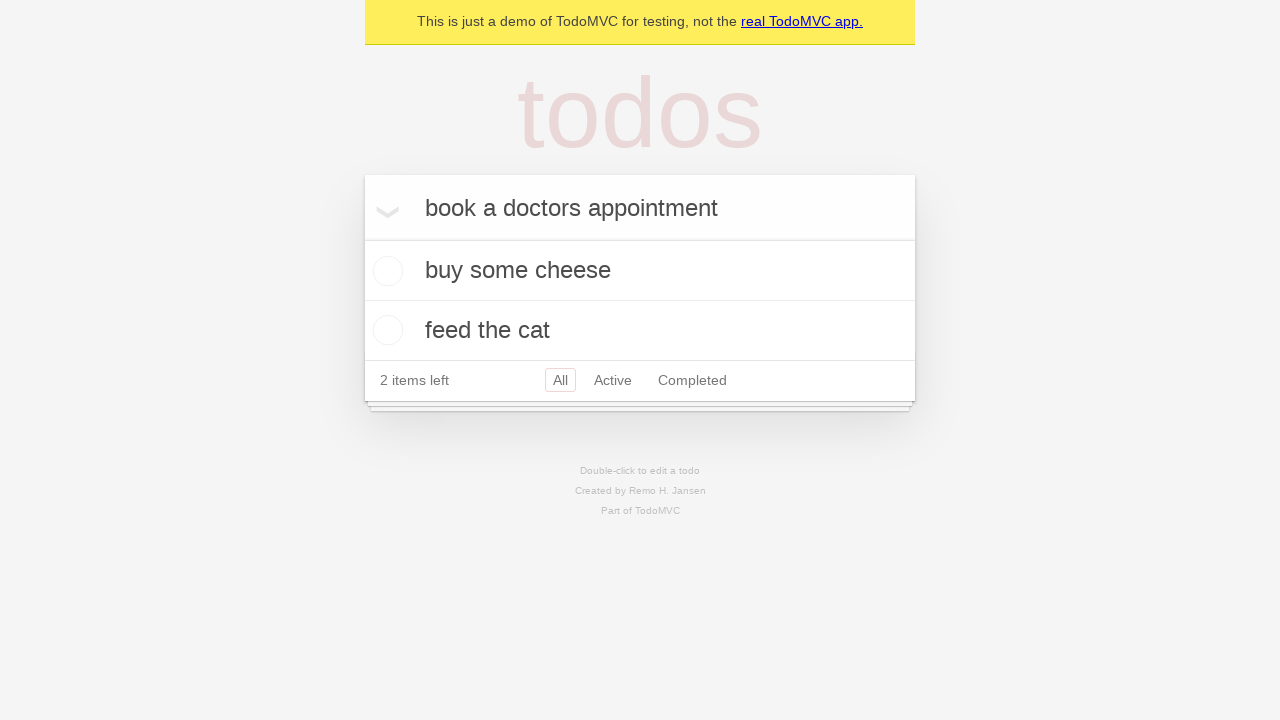

Pressed Enter to add third todo on internal:attr=[placeholder="What needs to be done?"i]
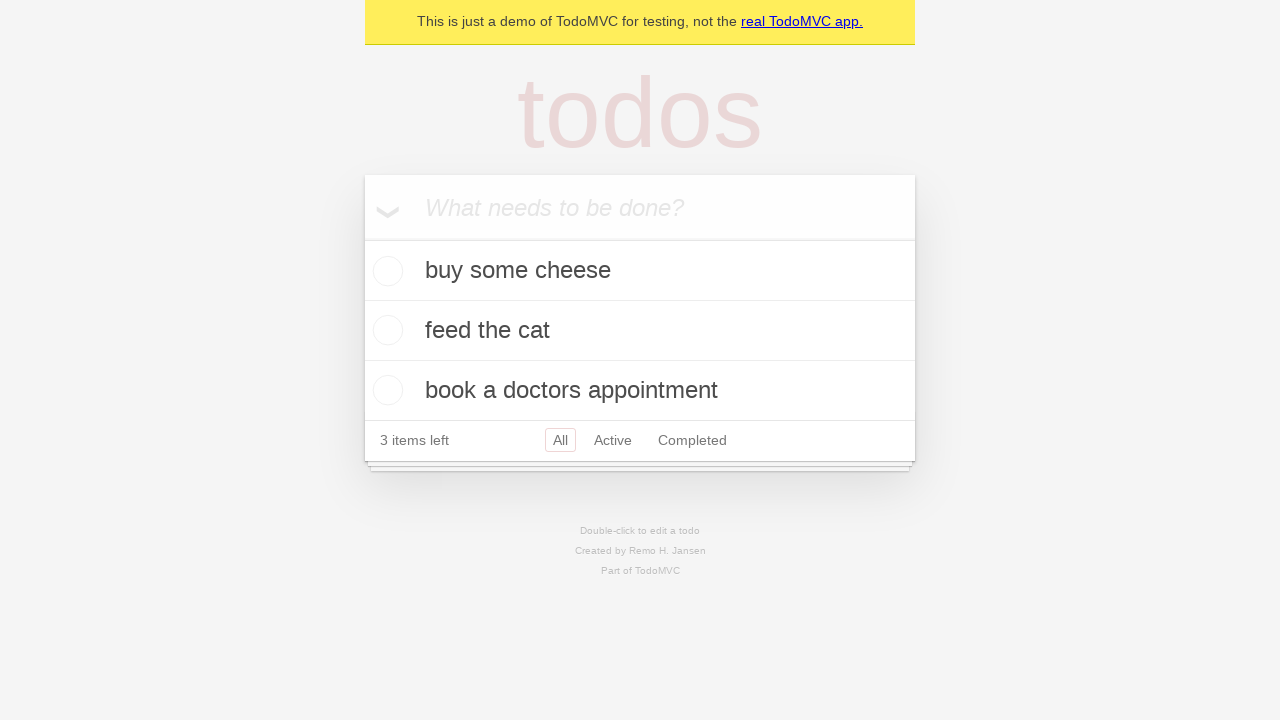

Double-clicked second todo to enter edit mode at (640, 331) on internal:testid=[data-testid="todo-item"s] >> nth=1
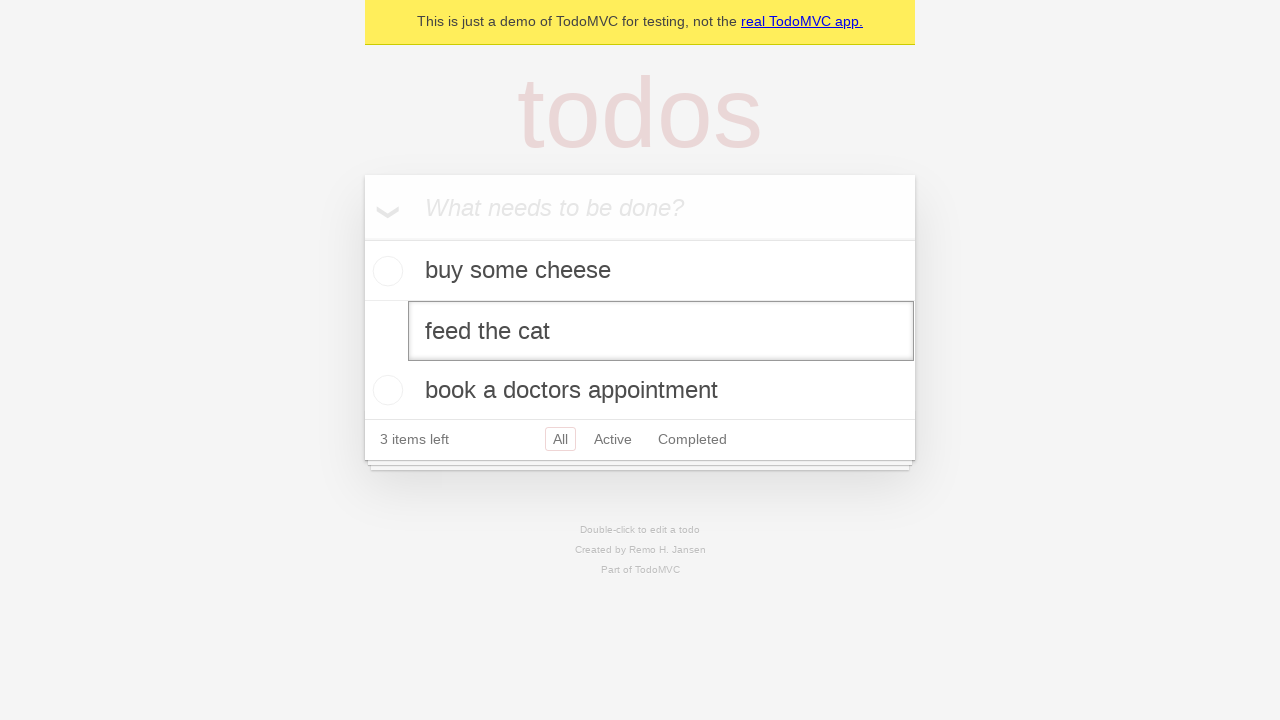

Changed second todo text to 'buy some sausages' on internal:testid=[data-testid="todo-item"s] >> nth=1 >> internal:role=textbox[nam
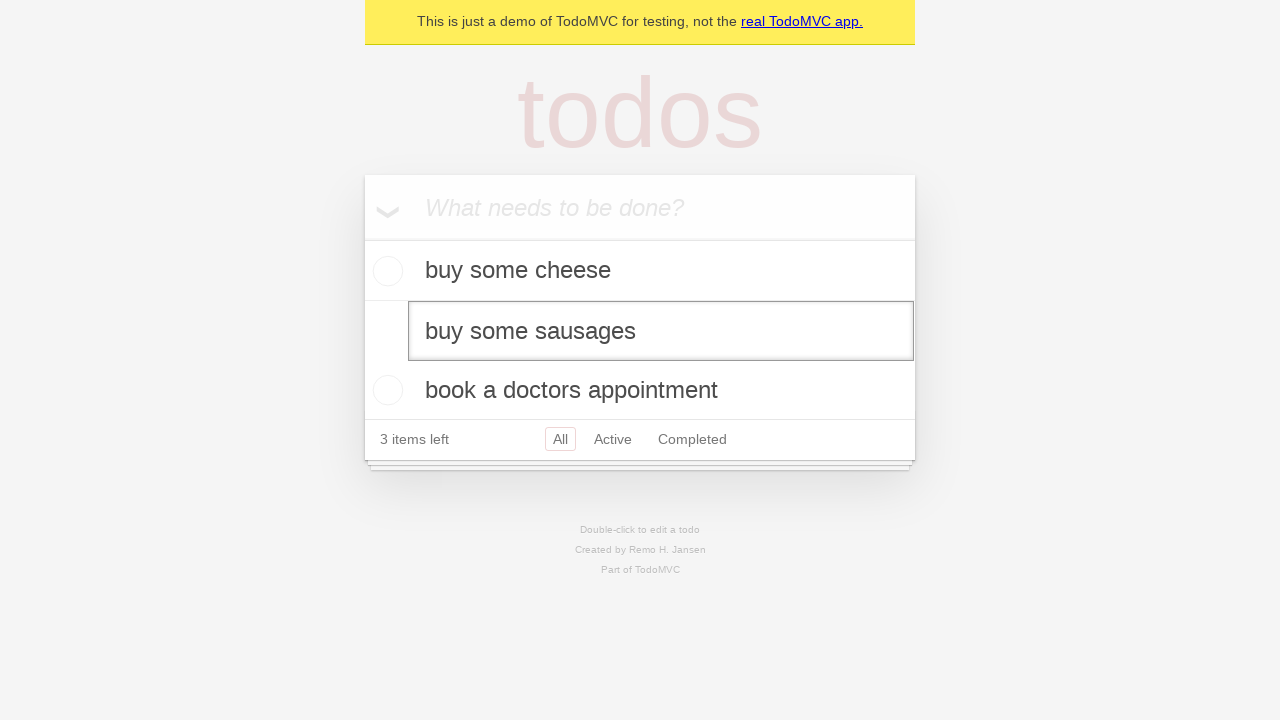

Triggered blur event on edit input to save changes
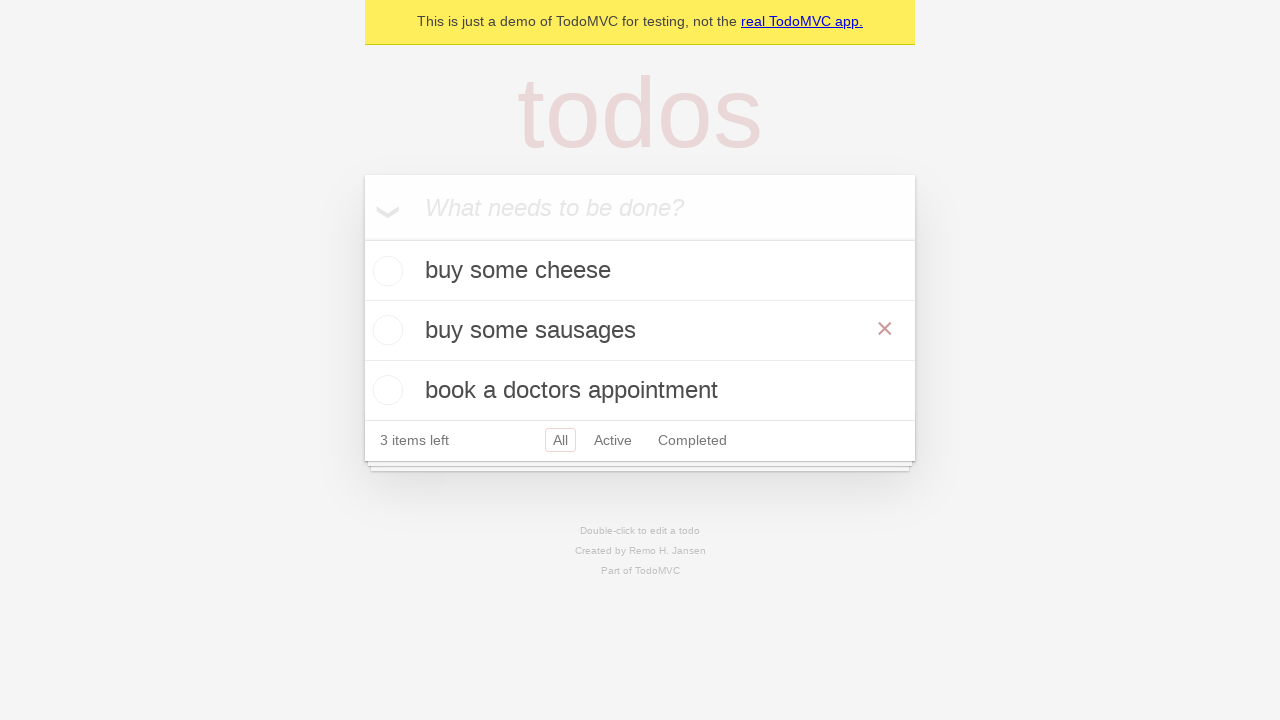

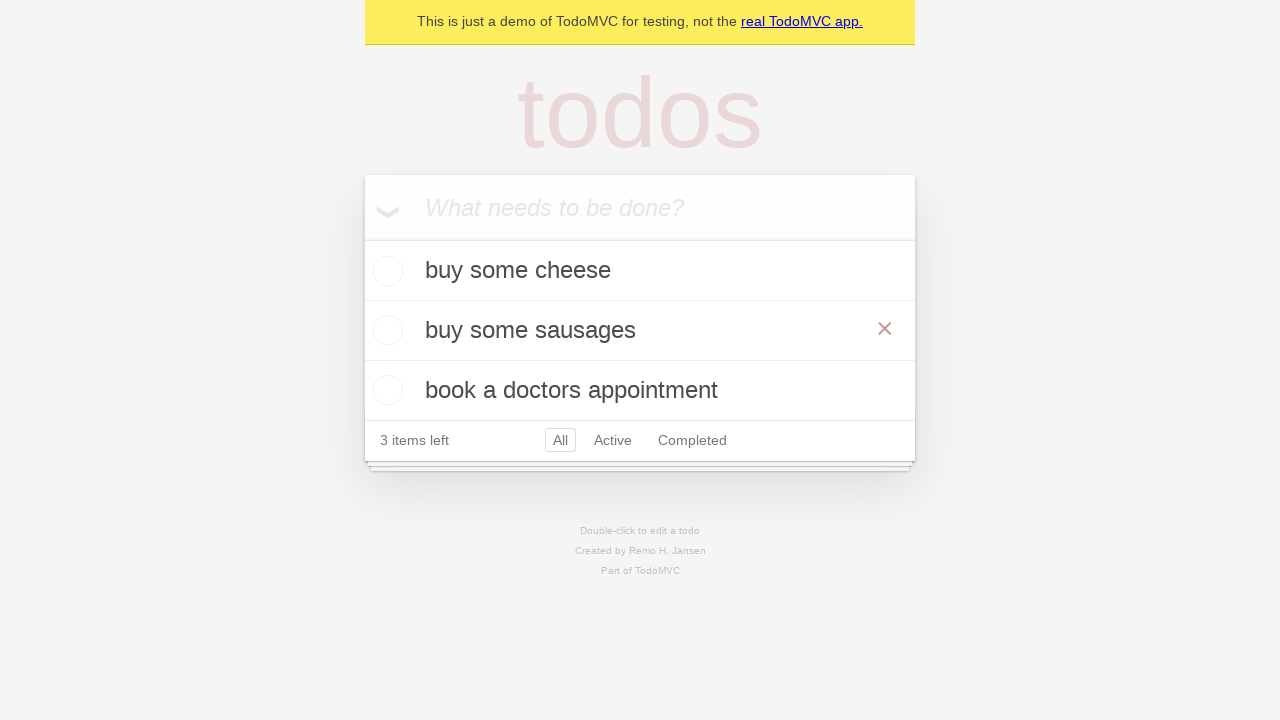